Tests checkbox functionality by navigating to the checkbox page, verifying that 3 checkboxes are present, clicking the first checkbox, and verifying it is selected

Starting URL: https://formy-project.herokuapp.com/

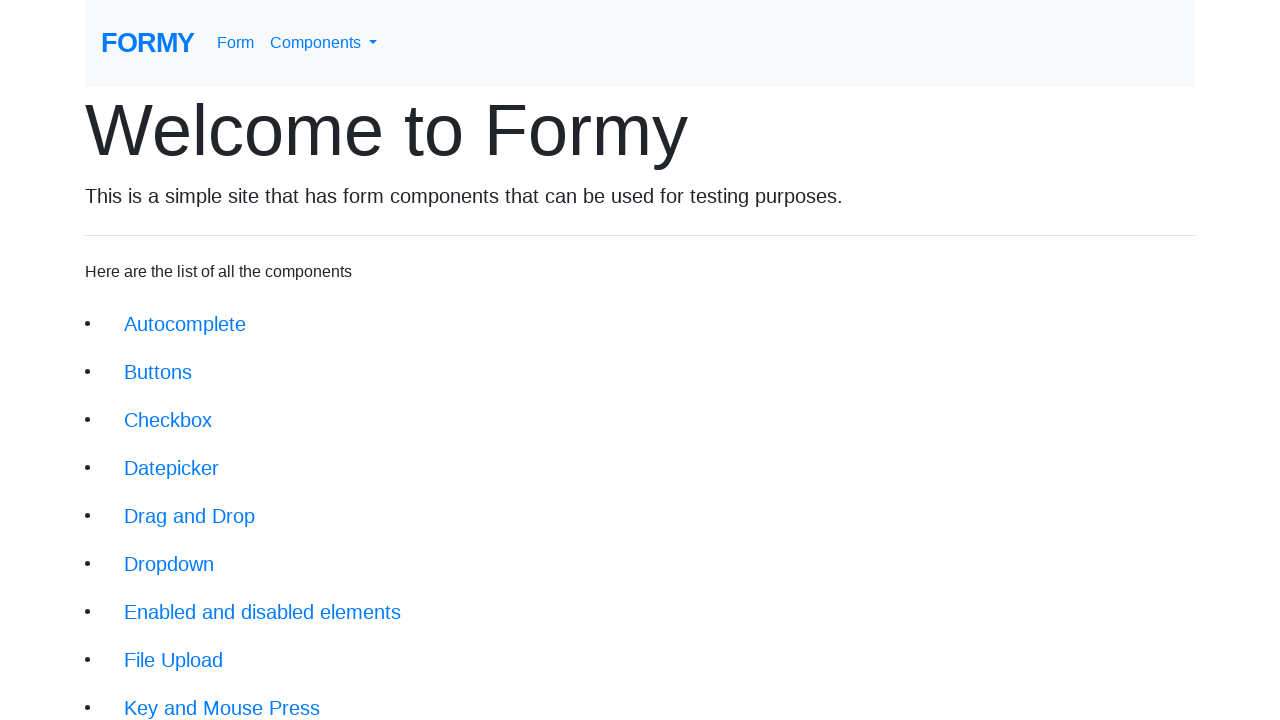

Clicked checkbox link to navigate to checkbox page at (168, 420) on xpath=//a[@class='btn btn-lg'][contains(@href,'/checkbox')]
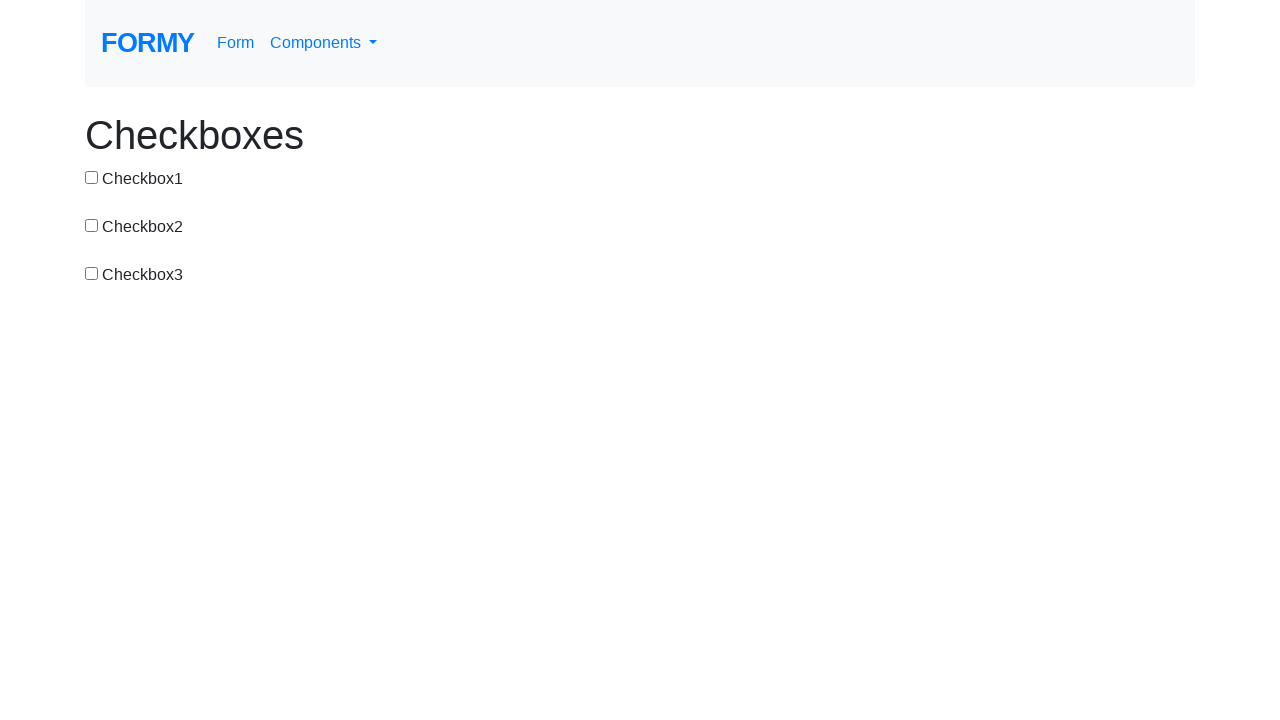

Waited for checkboxes to load
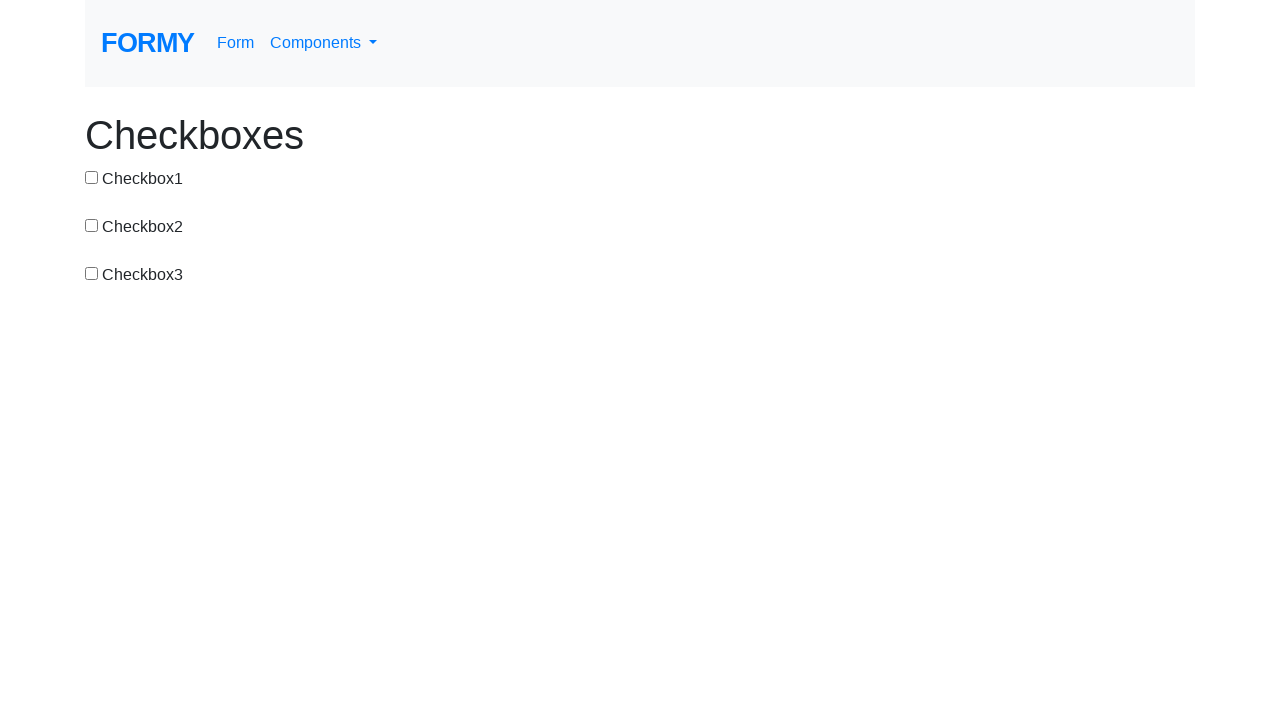

Retrieved all checkboxes from page
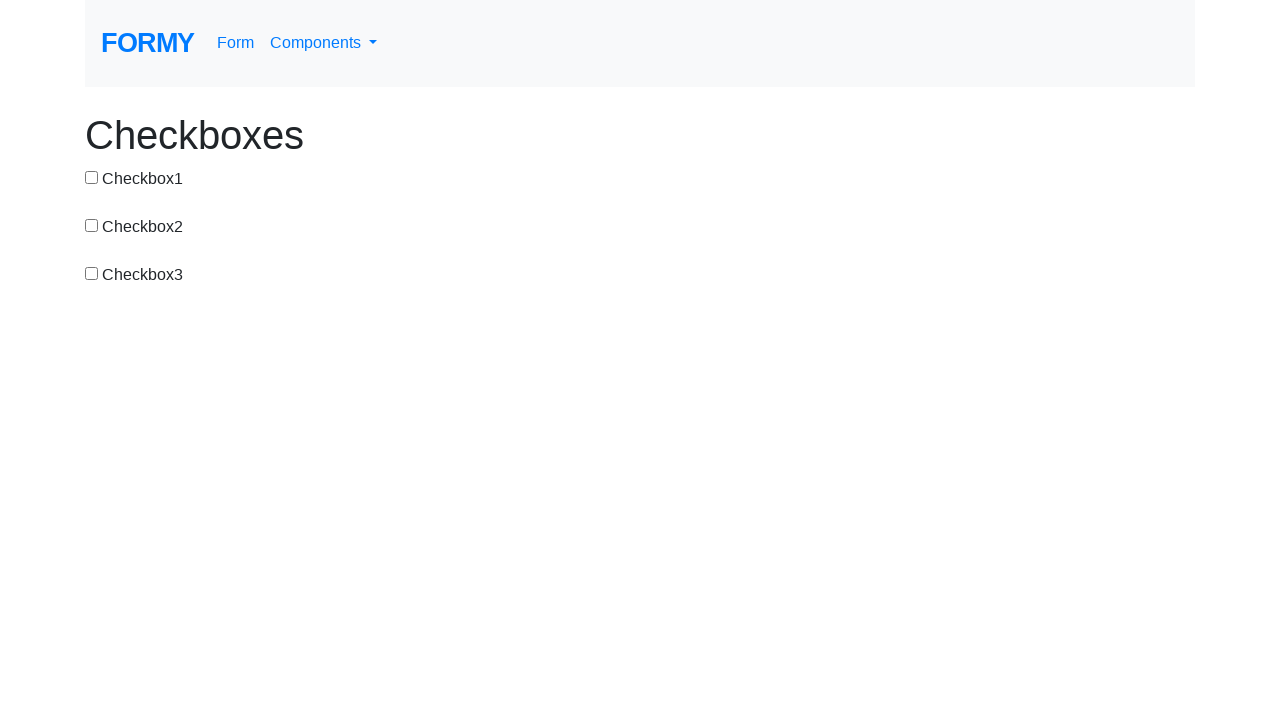

Verified that exactly 3 checkboxes are present
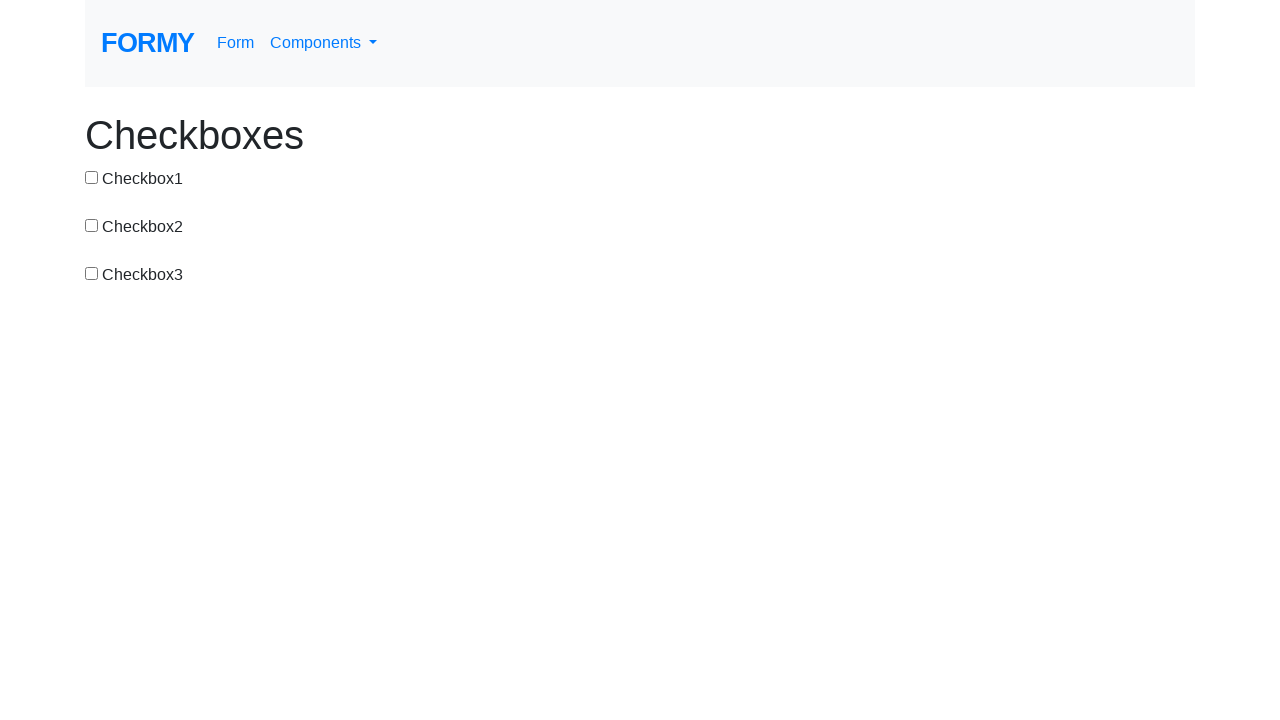

Clicked the first checkbox at (92, 177) on #checkbox-1
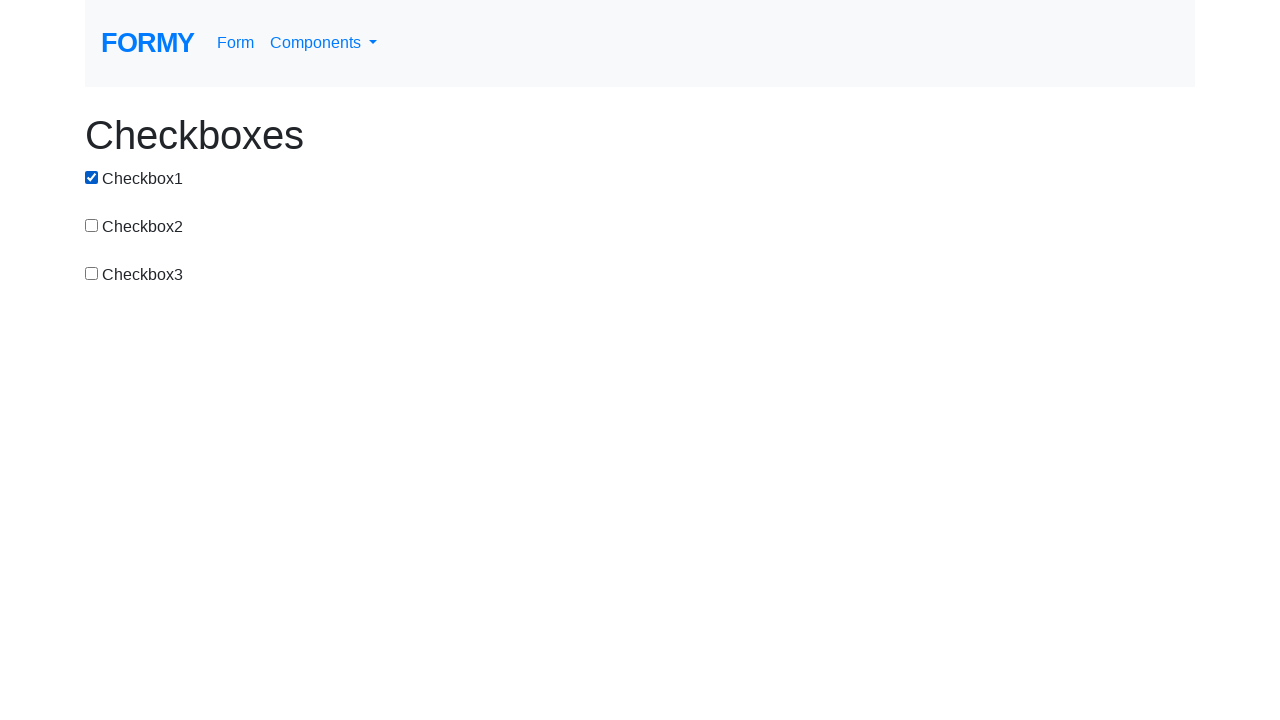

Checked if first checkbox is selected
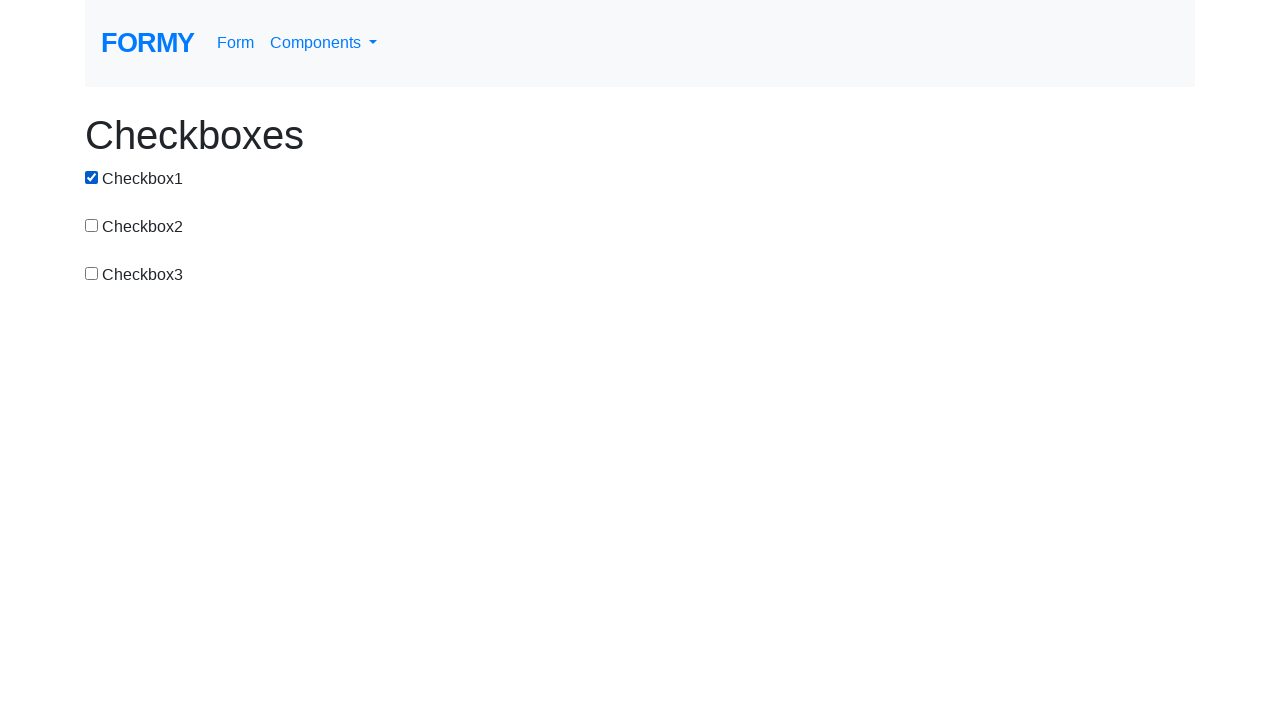

Verified that first checkbox is selected
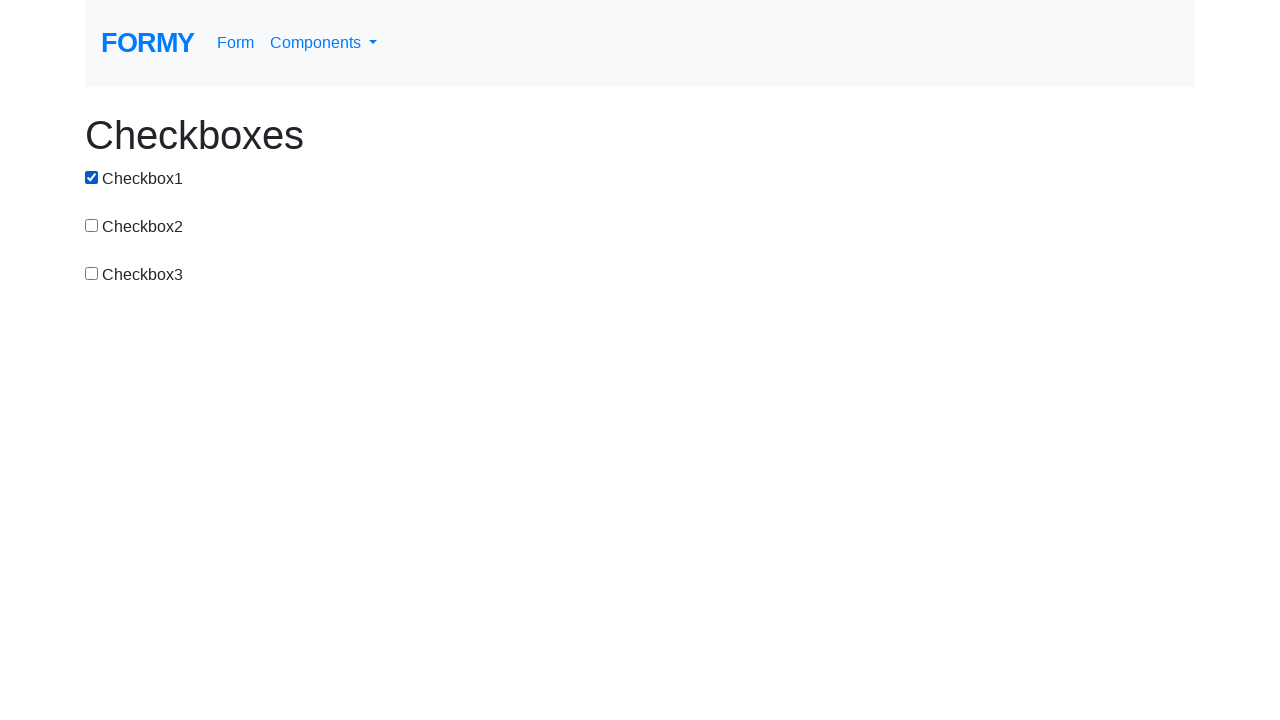

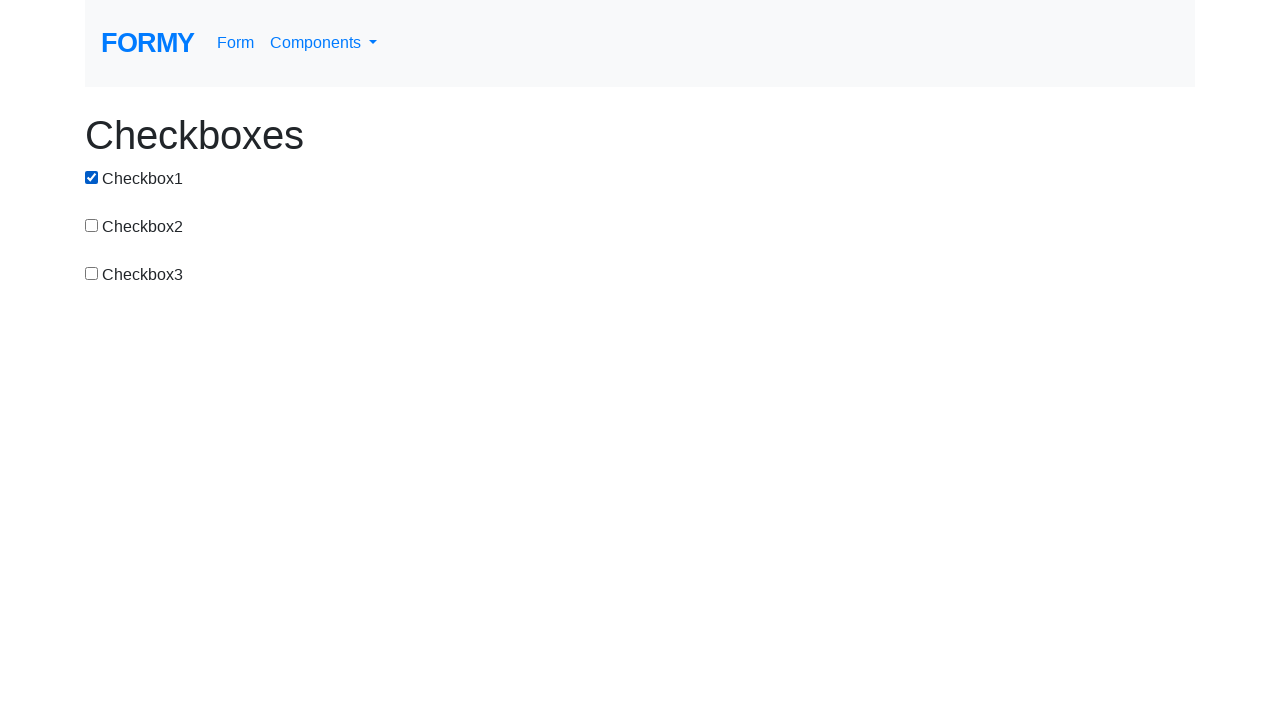